Tests clicking a dropdown button and selecting the first dropdown link

Starting URL: https://formy-project.herokuapp.com/buttons

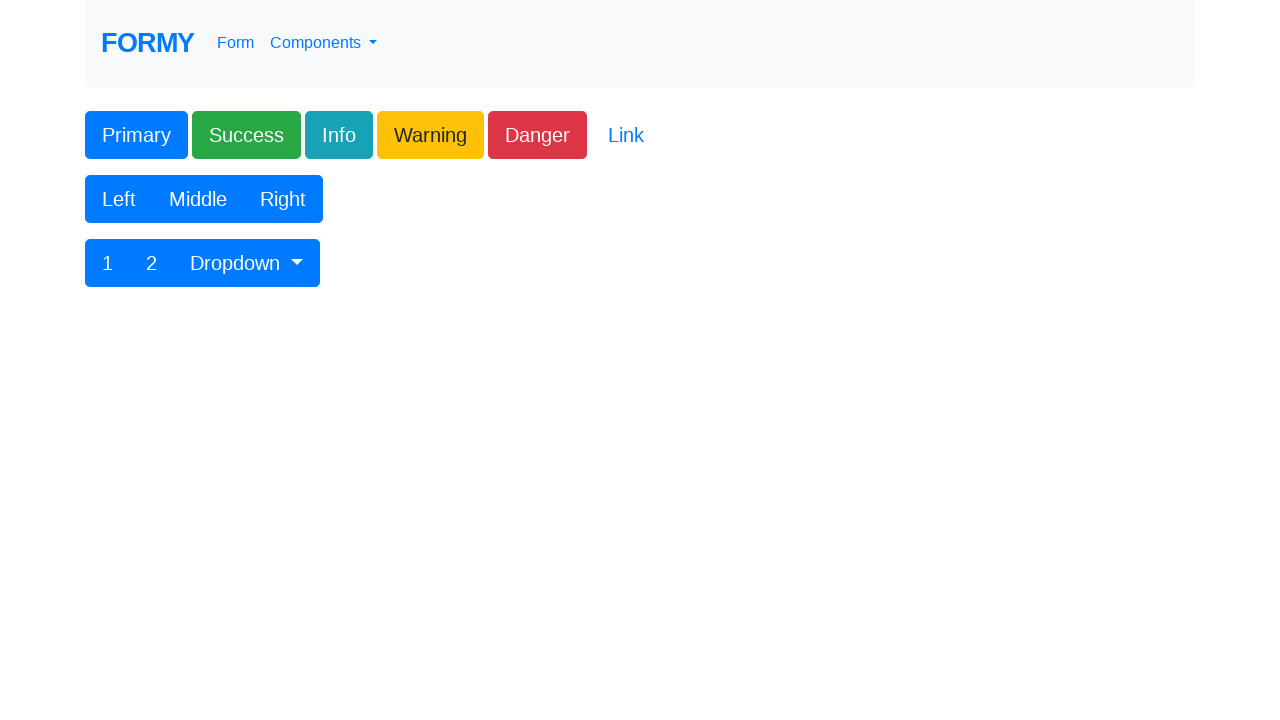

Clicked dropdown button to open menu at (247, 263) on #btnGroupDrop1
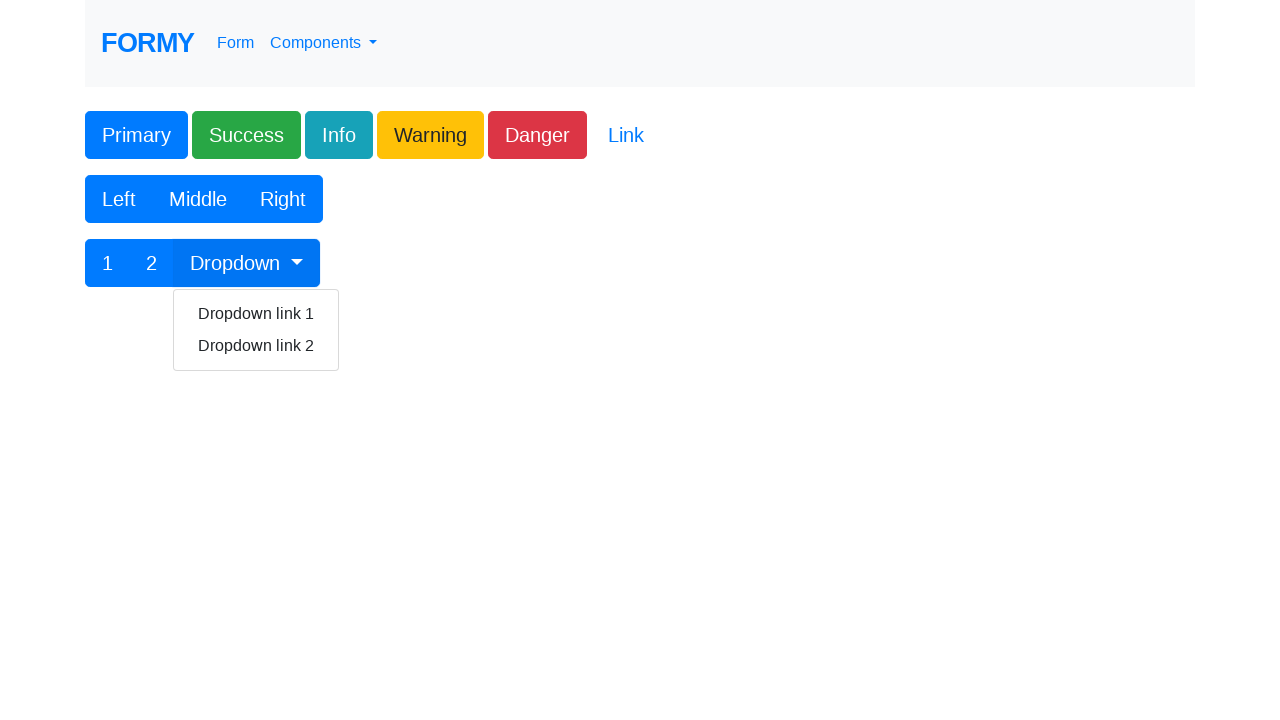

Clicked the first dropdown link at (256, 314) on xpath=//*[contains(text(), 'Dropdown link 1')]
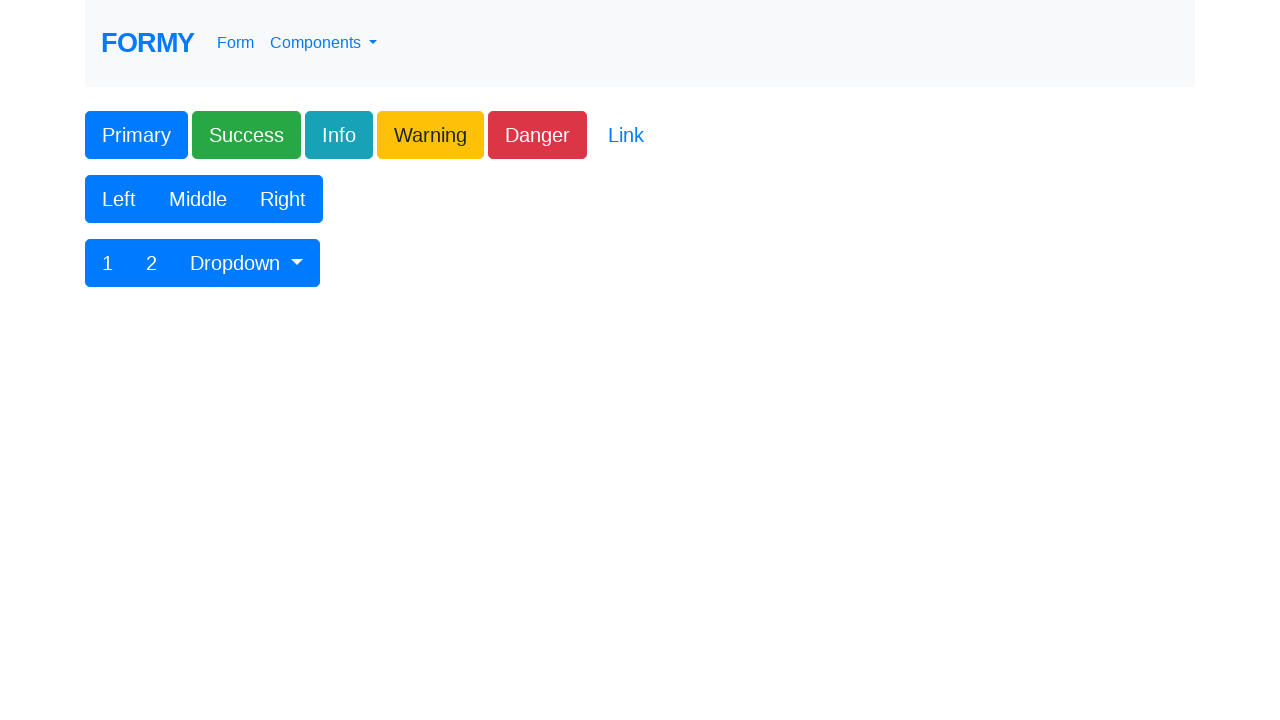

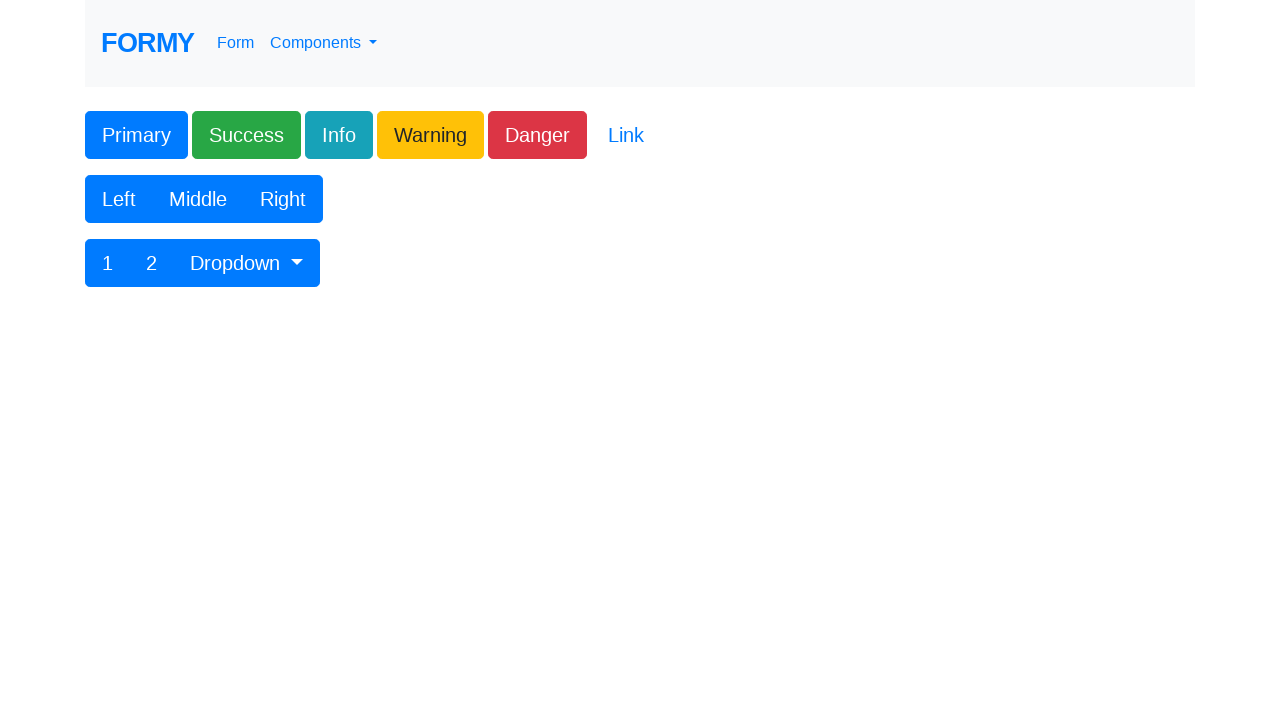